Verifies that the MakeMyTrip homepage URL contains "makemytrip"

Starting URL: https://www.makemytrip.com/

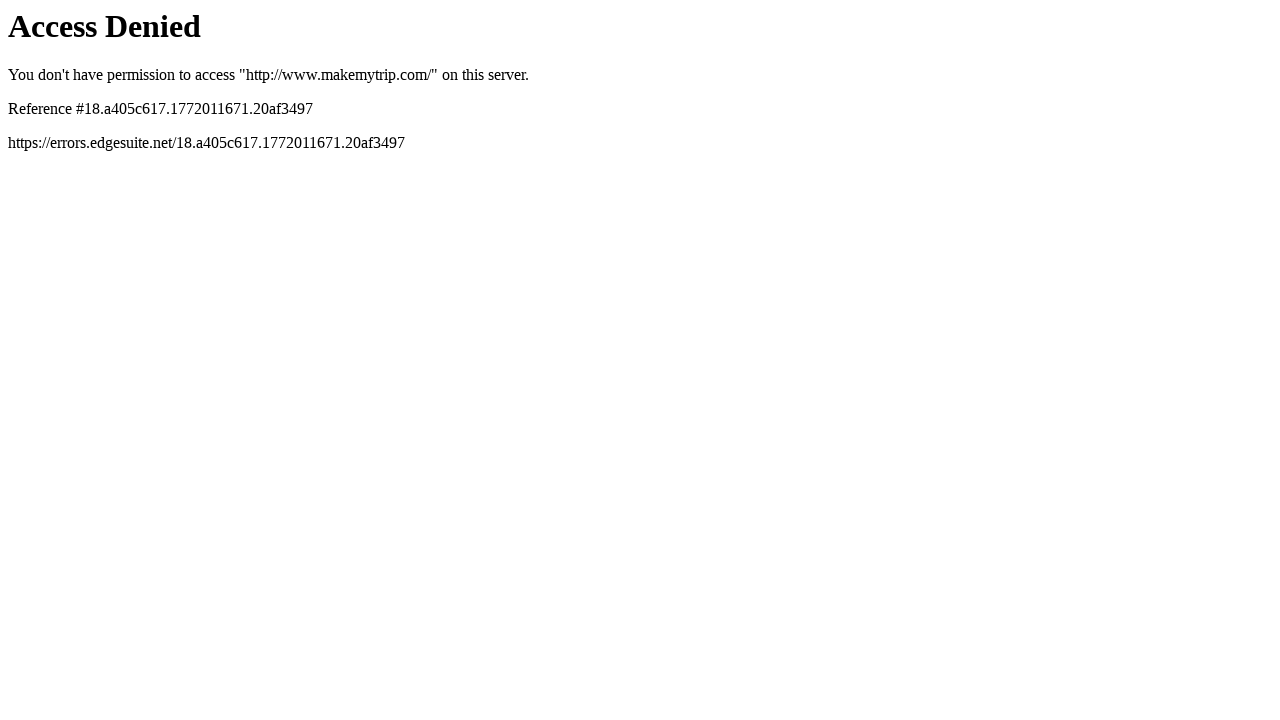

Navigated to MakeMyTrip homepage
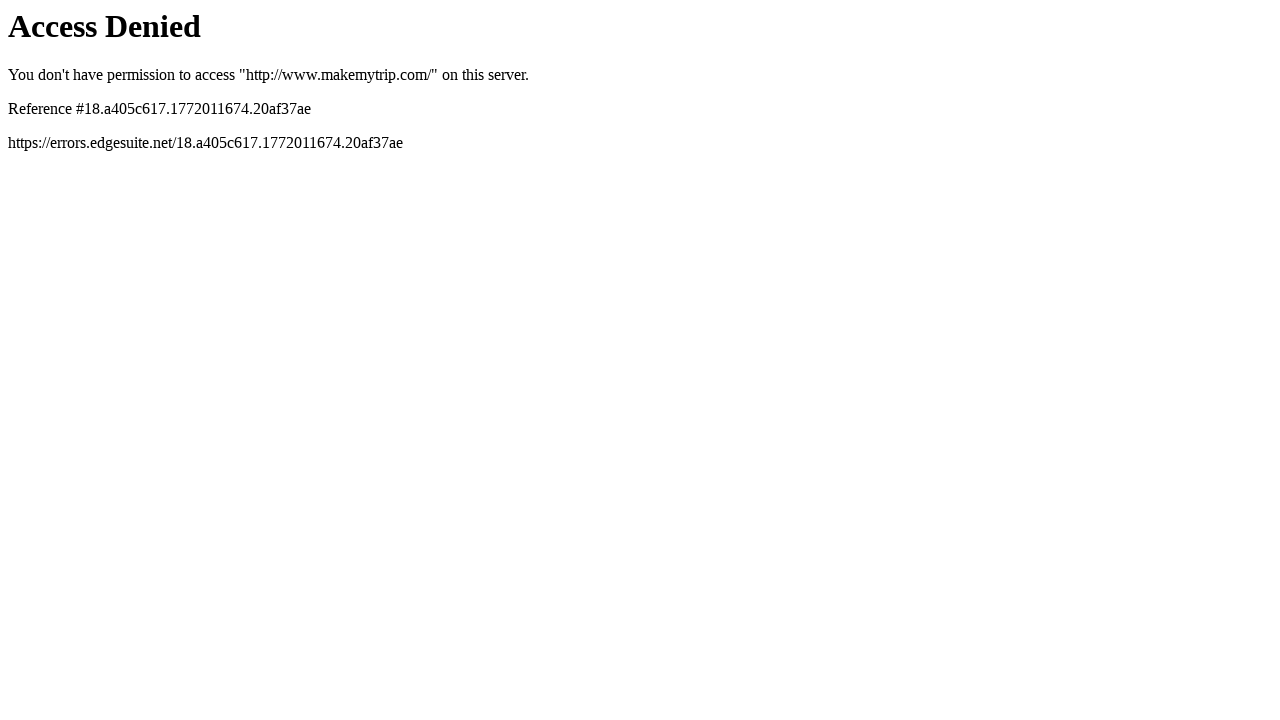

Verified that the current URL contains 'makemytrip'
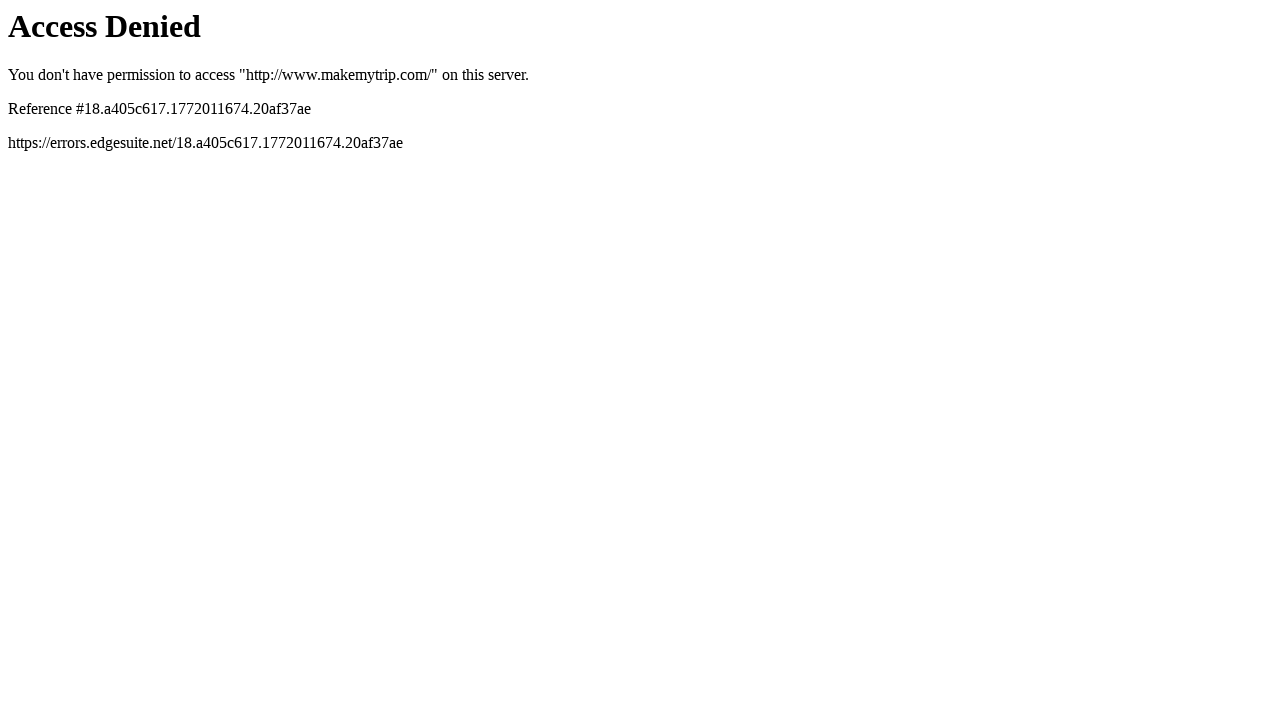

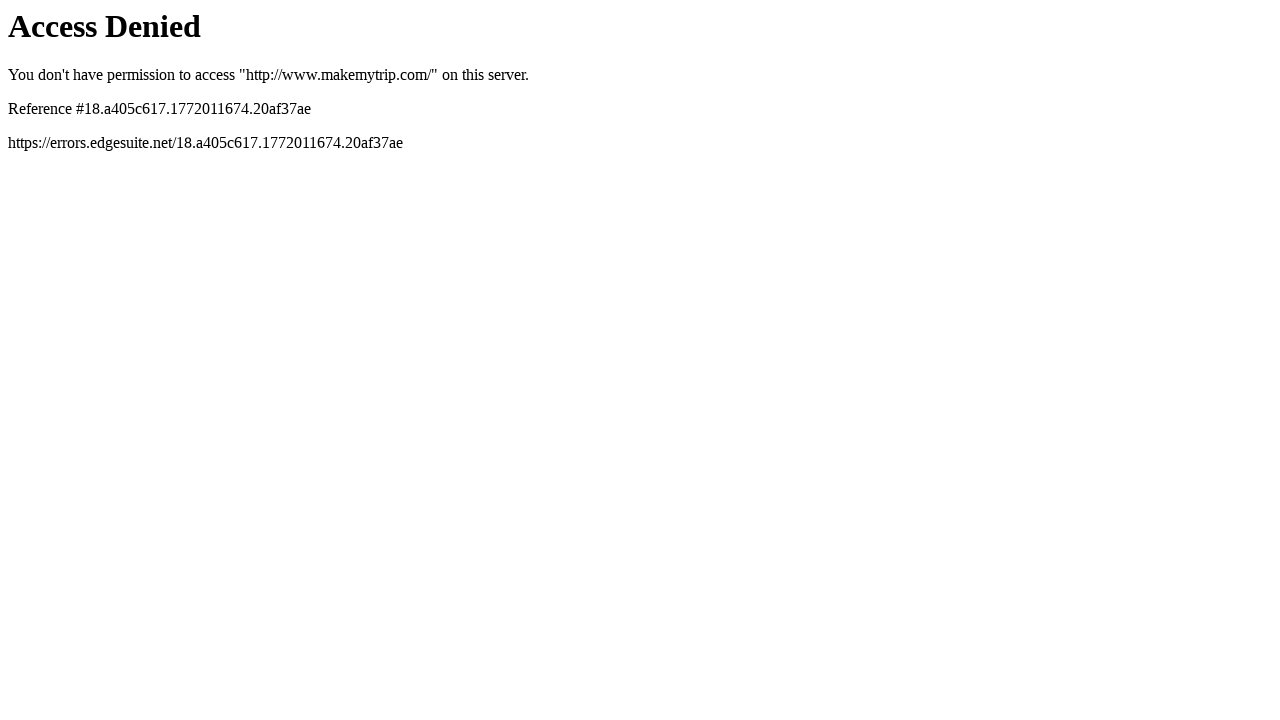